Tests unmarking items as complete by checking and then unchecking an item

Starting URL: https://demo.playwright.dev/todomvc

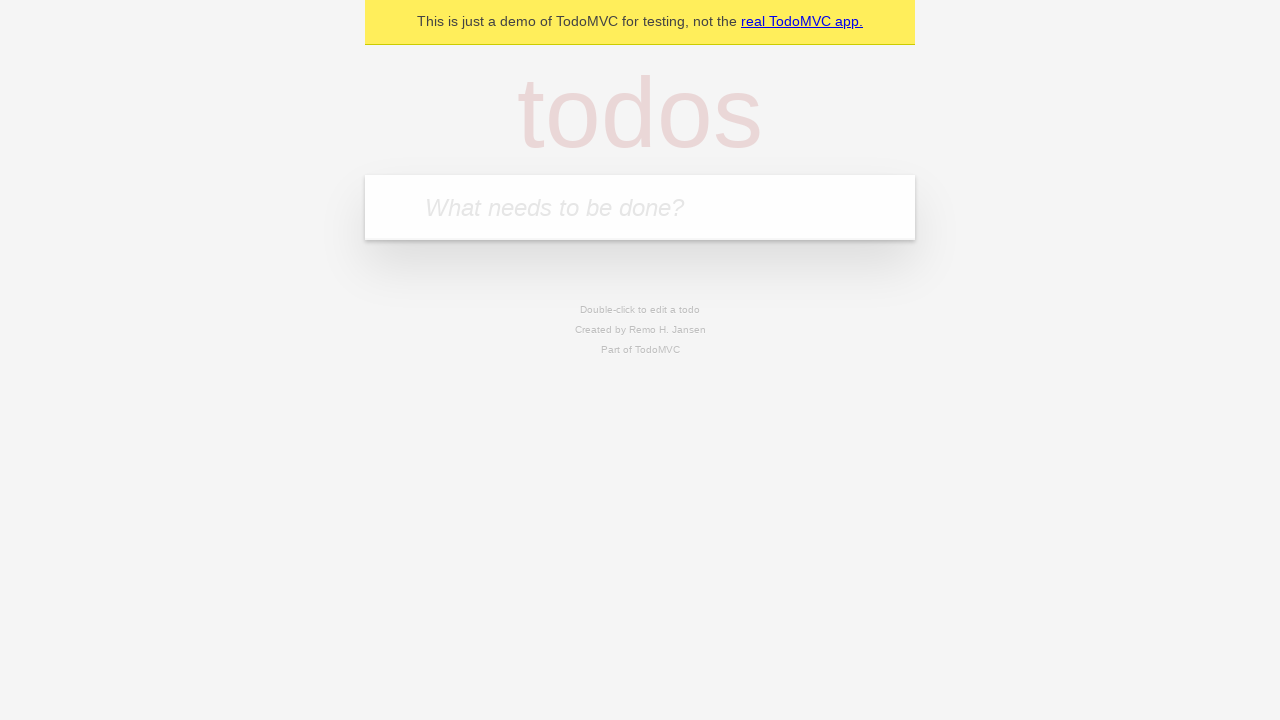

Filled new todo input with 'buy some cheese' on .new-todo
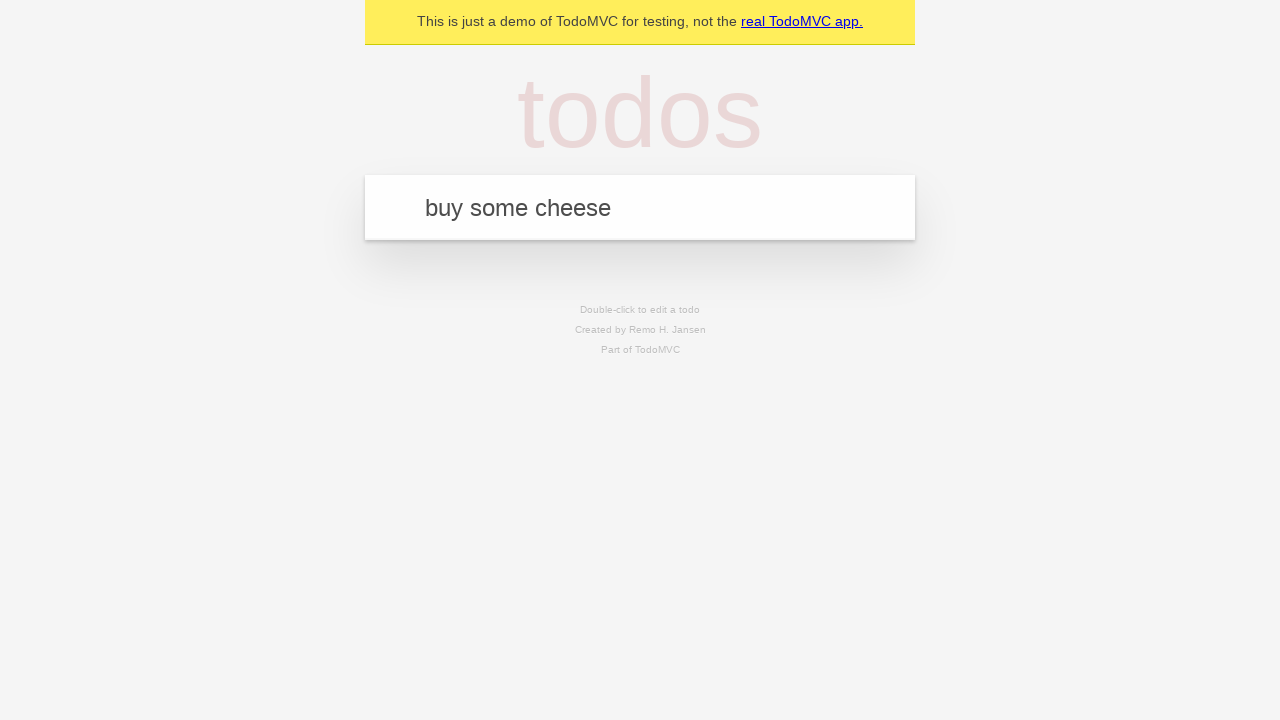

Pressed Enter to create first todo item on .new-todo
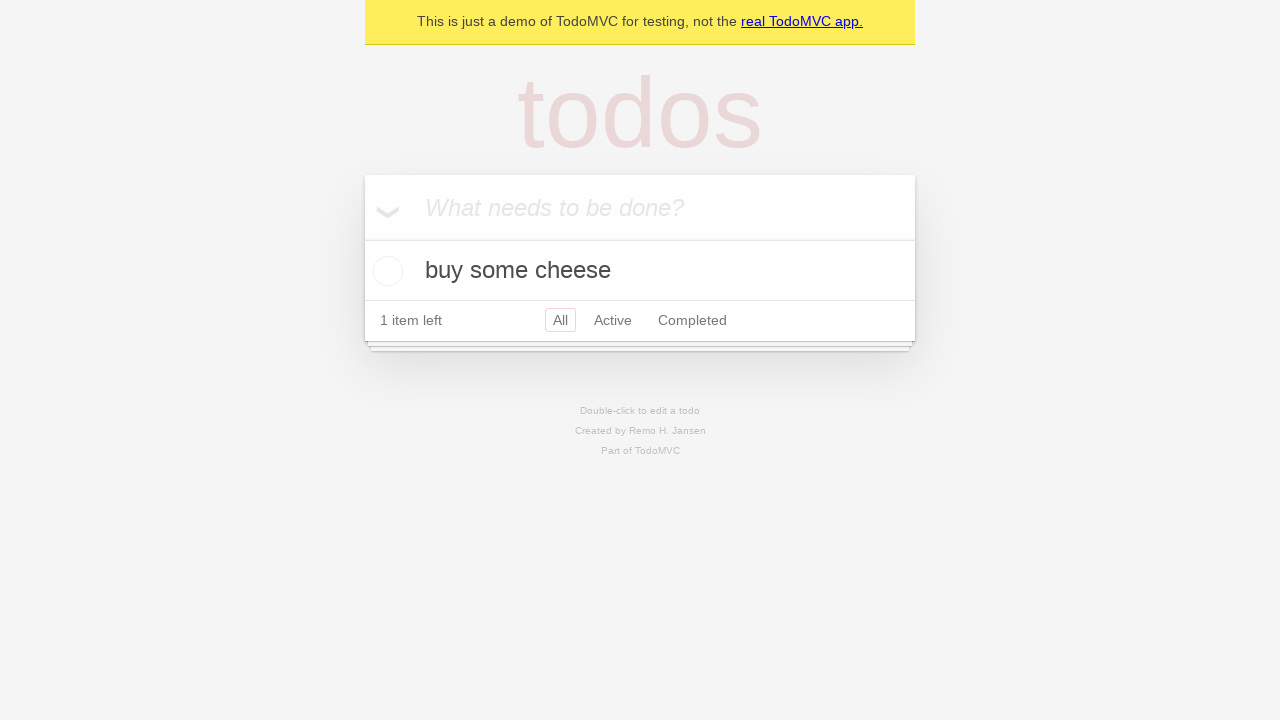

Filled new todo input with 'feed the cat' on .new-todo
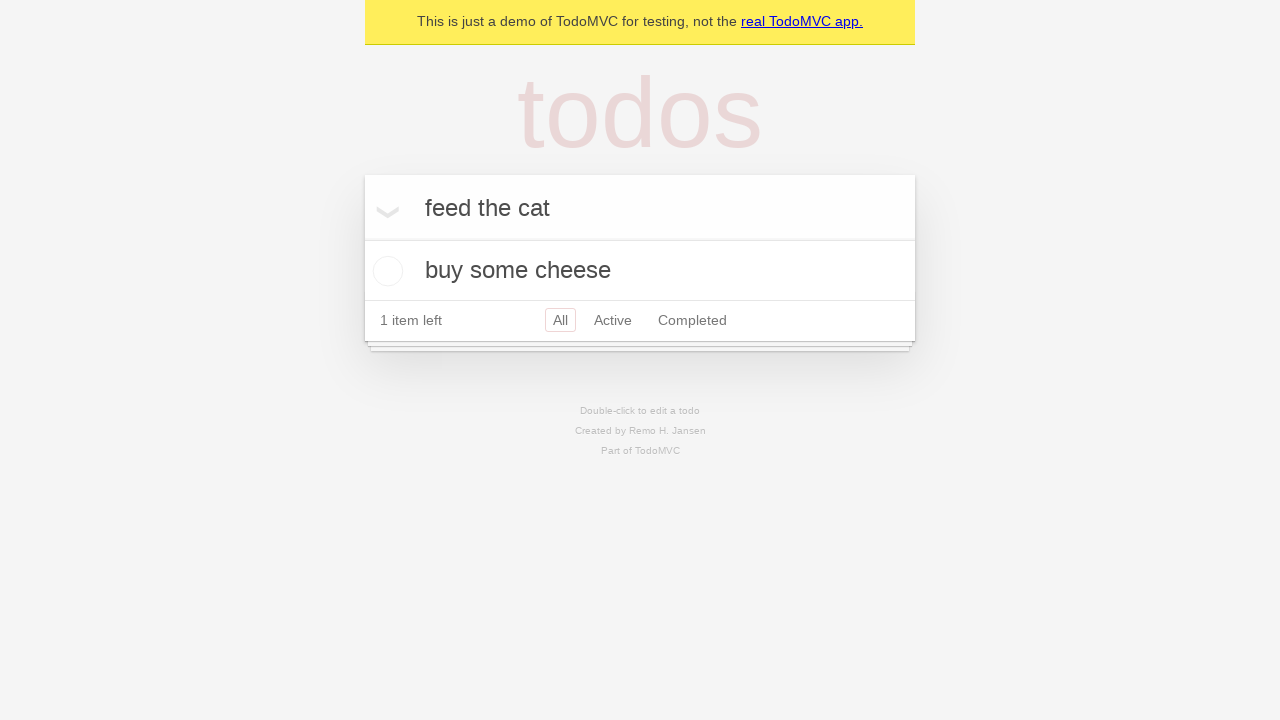

Pressed Enter to create second todo item on .new-todo
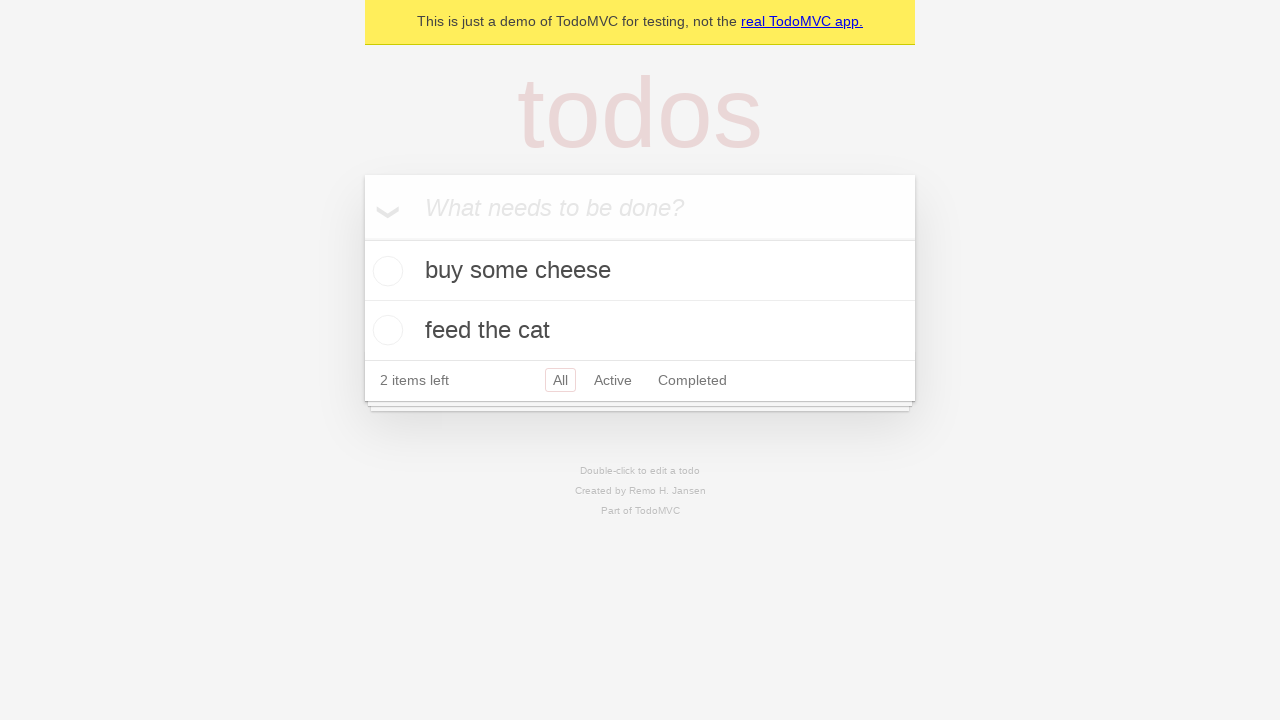

Waited for second todo item to appear in list
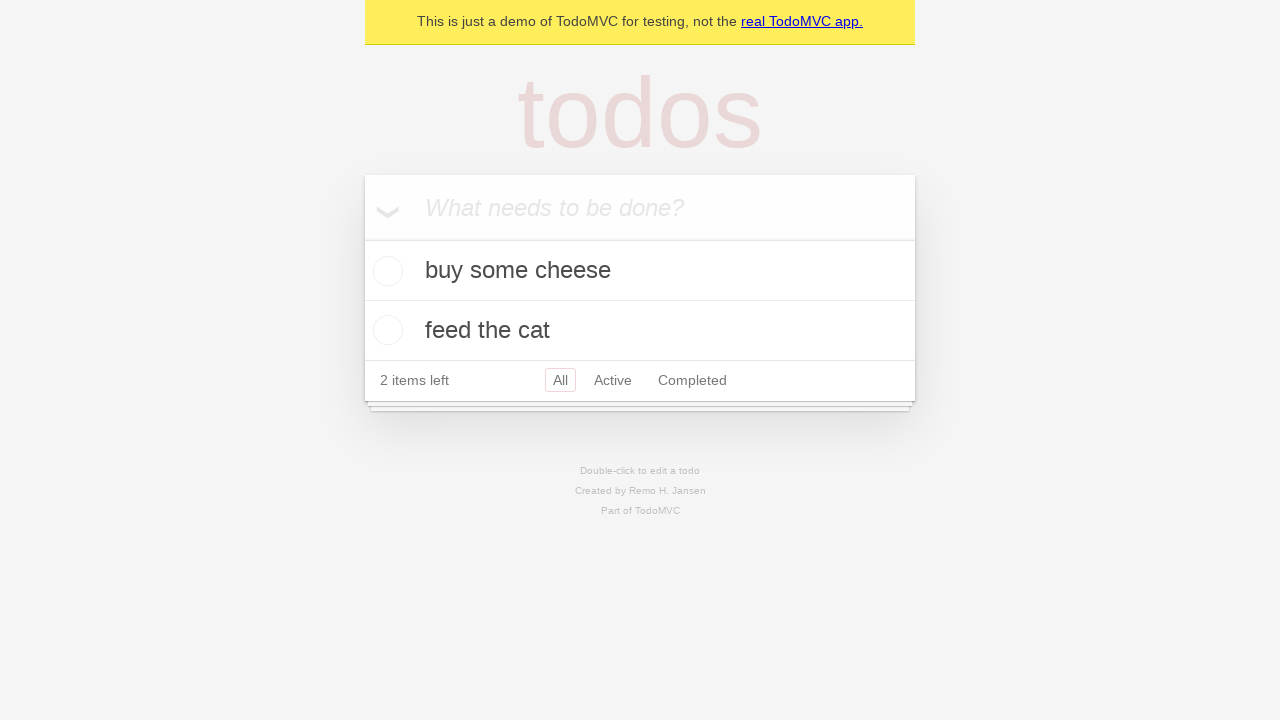

Checked first todo item to mark as complete at (385, 271) on .todo-list li >> nth=0 >> .toggle
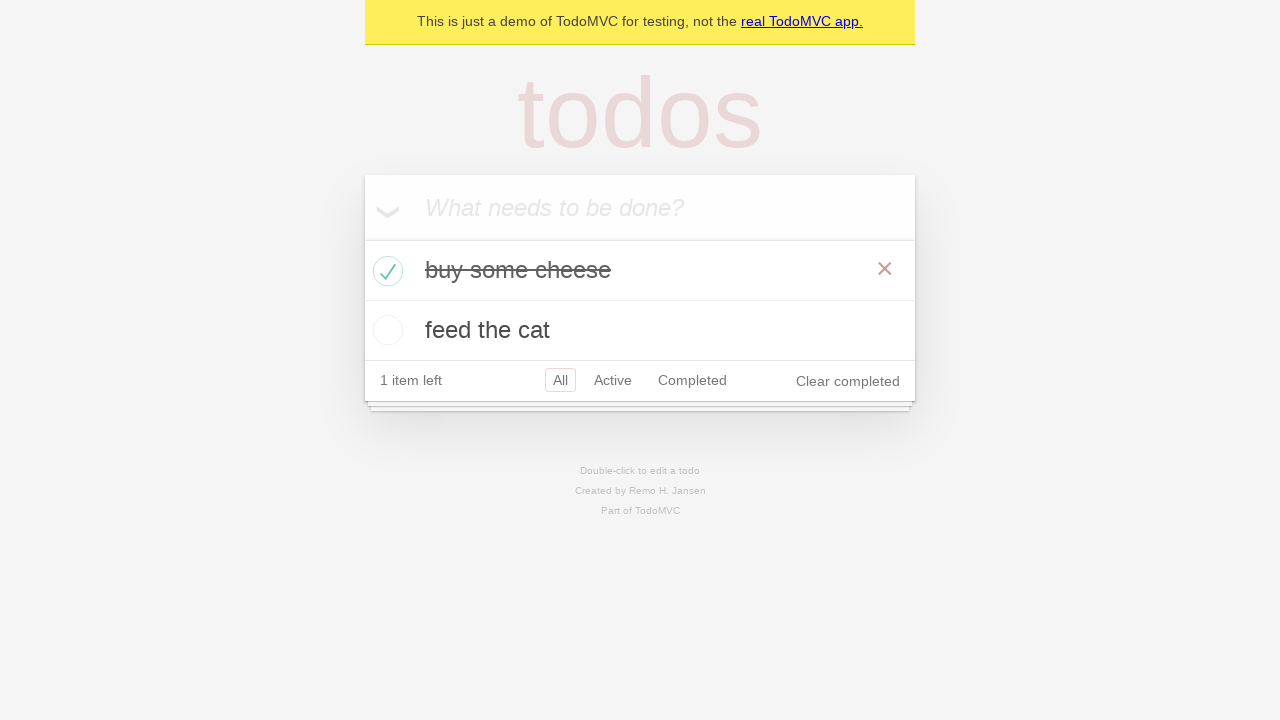

Unchecked first todo item to mark as incomplete at (385, 271) on .todo-list li >> nth=0 >> .toggle
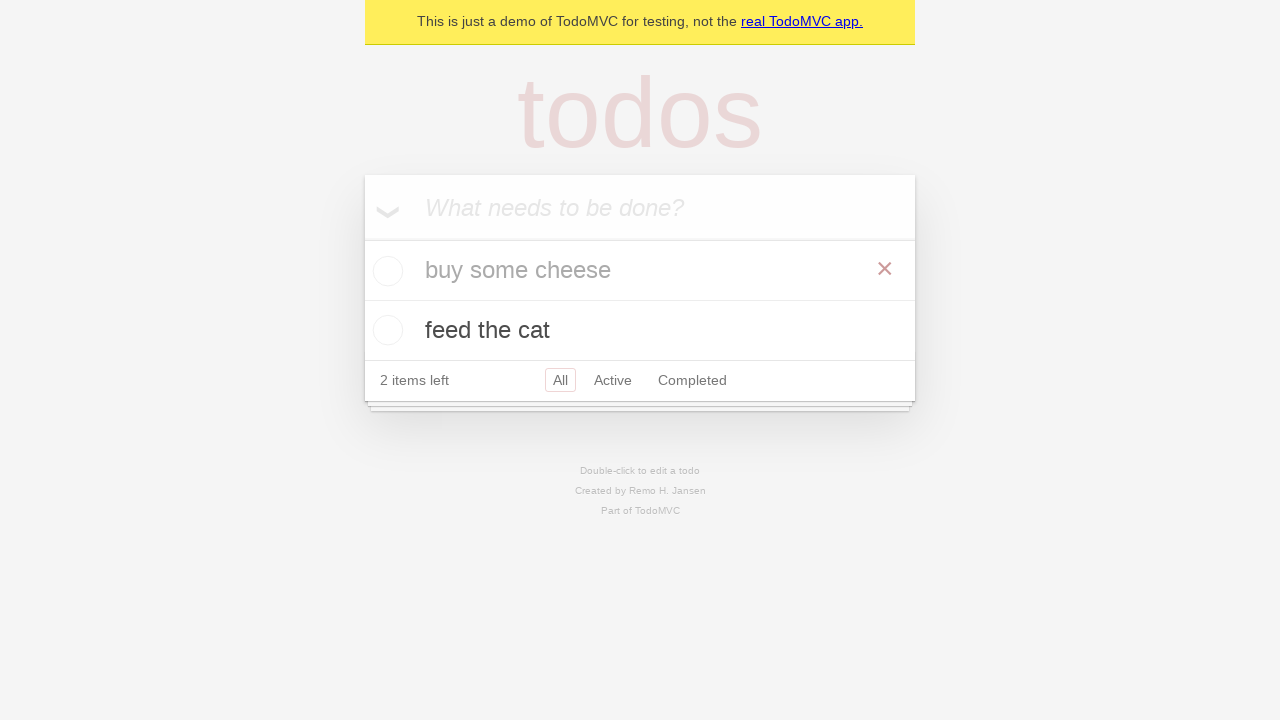

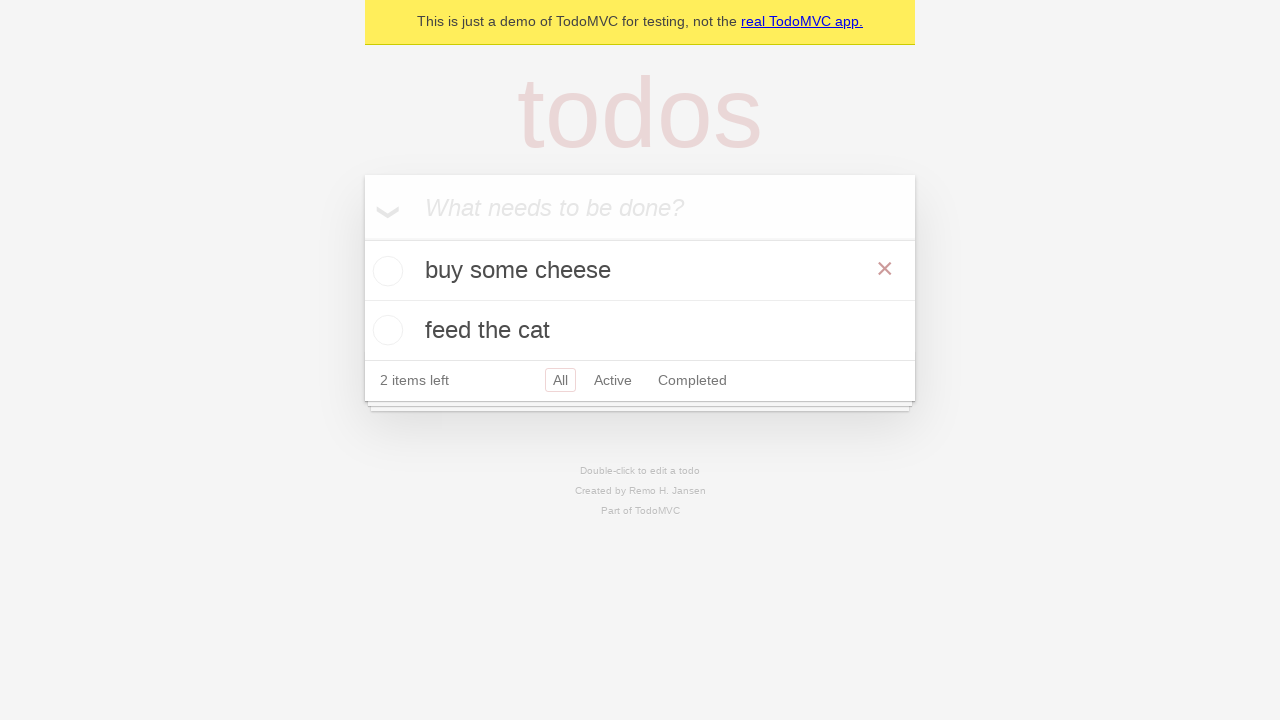